Tests footer privacy policy link by clicking on it

Starting URL: https://bstackdemo.com/

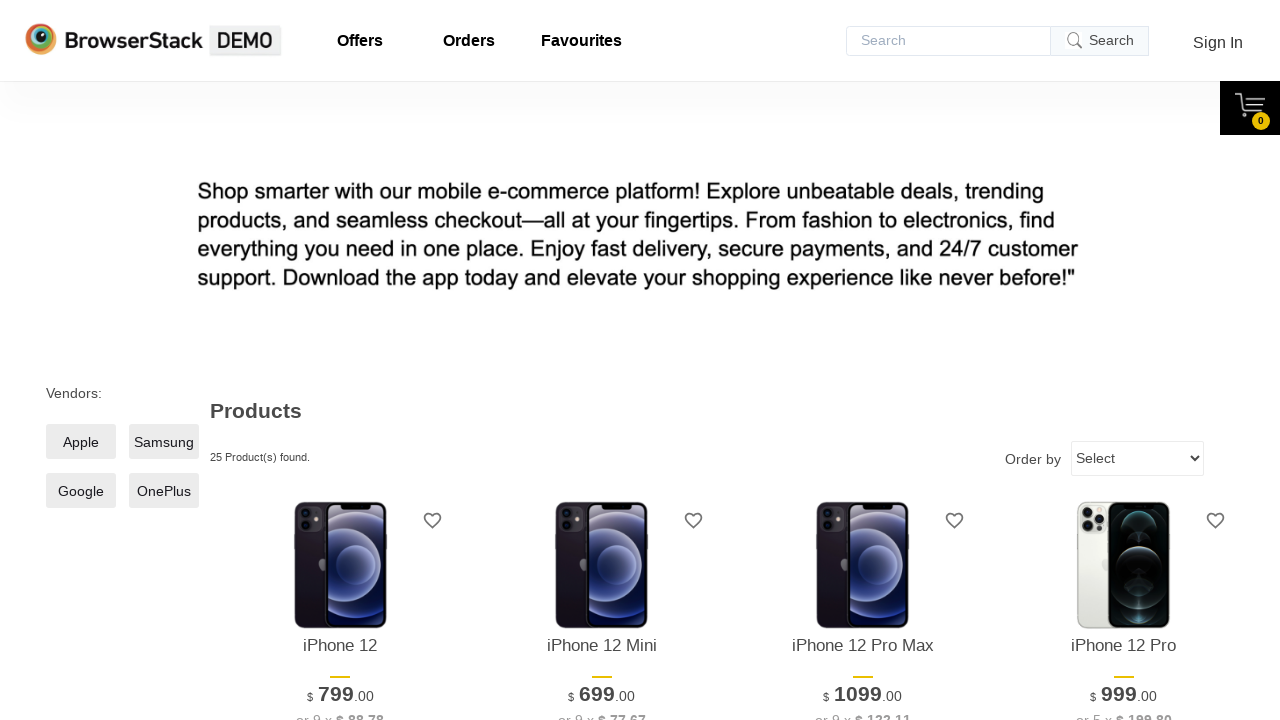

Navigated to https://bstackdemo.com/
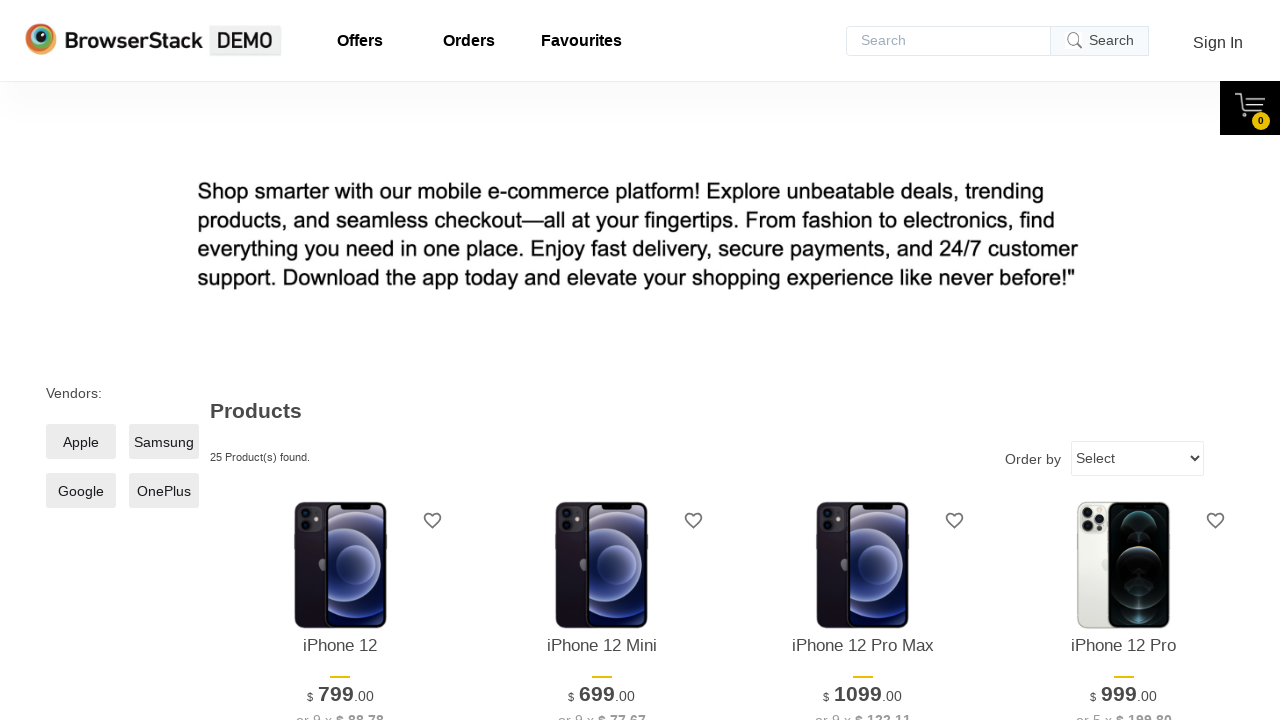

Clicked privacy policy link in footer at (1228, 579) on span>a
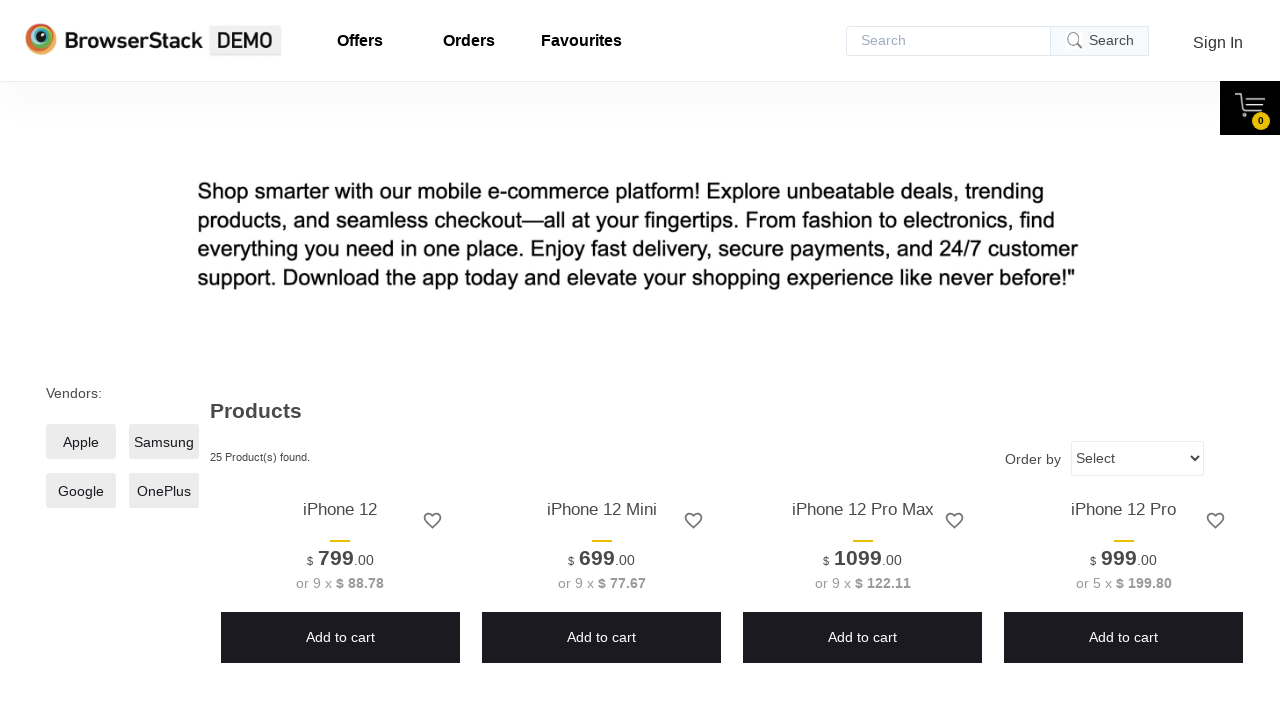

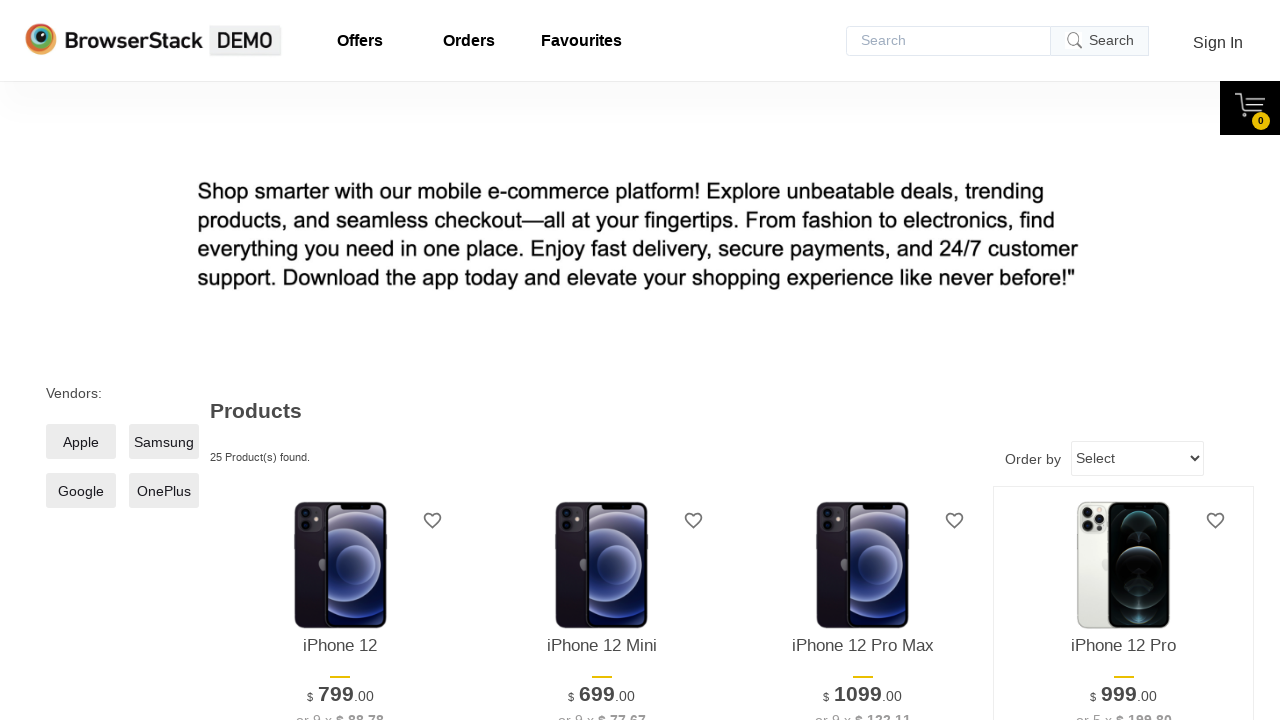